Tests browser alert and confirm dialog handling by triggering alerts, accepting one, and dismissing another on an automation practice page.

Starting URL: https://rahulshettyacademy.com/AutomationPractice/

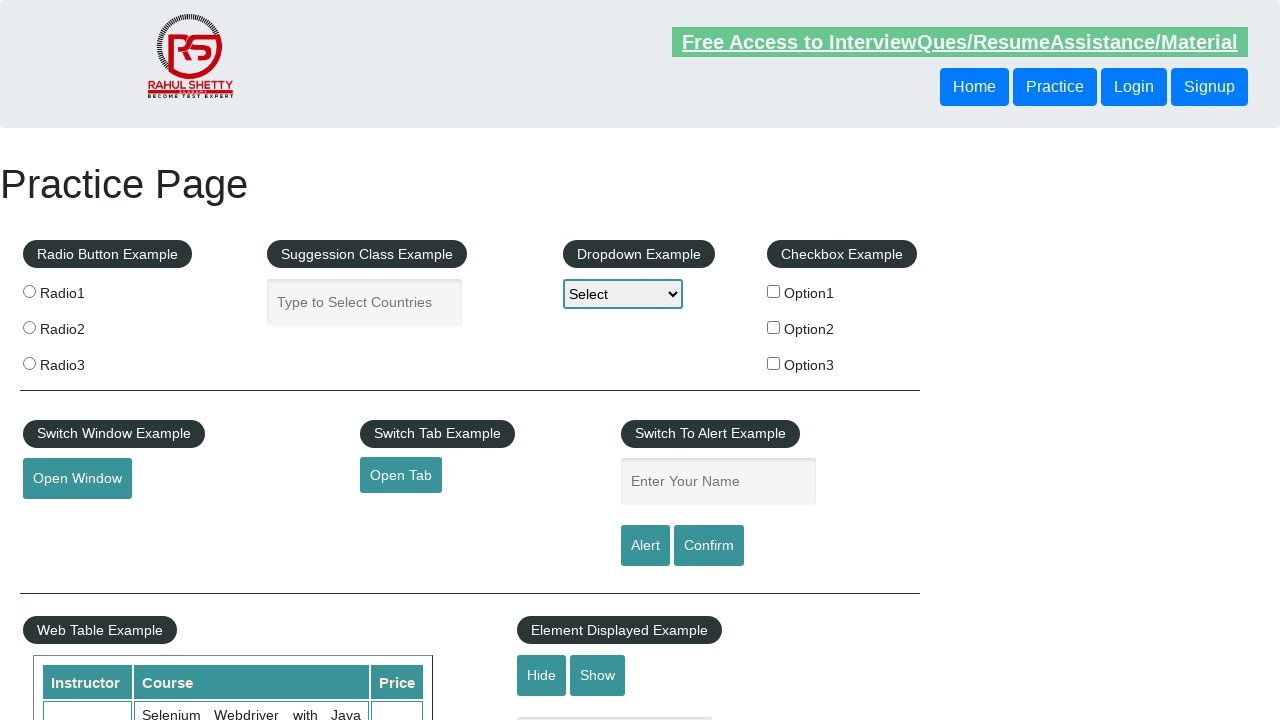

Filled name field with 'Rahul' on #name
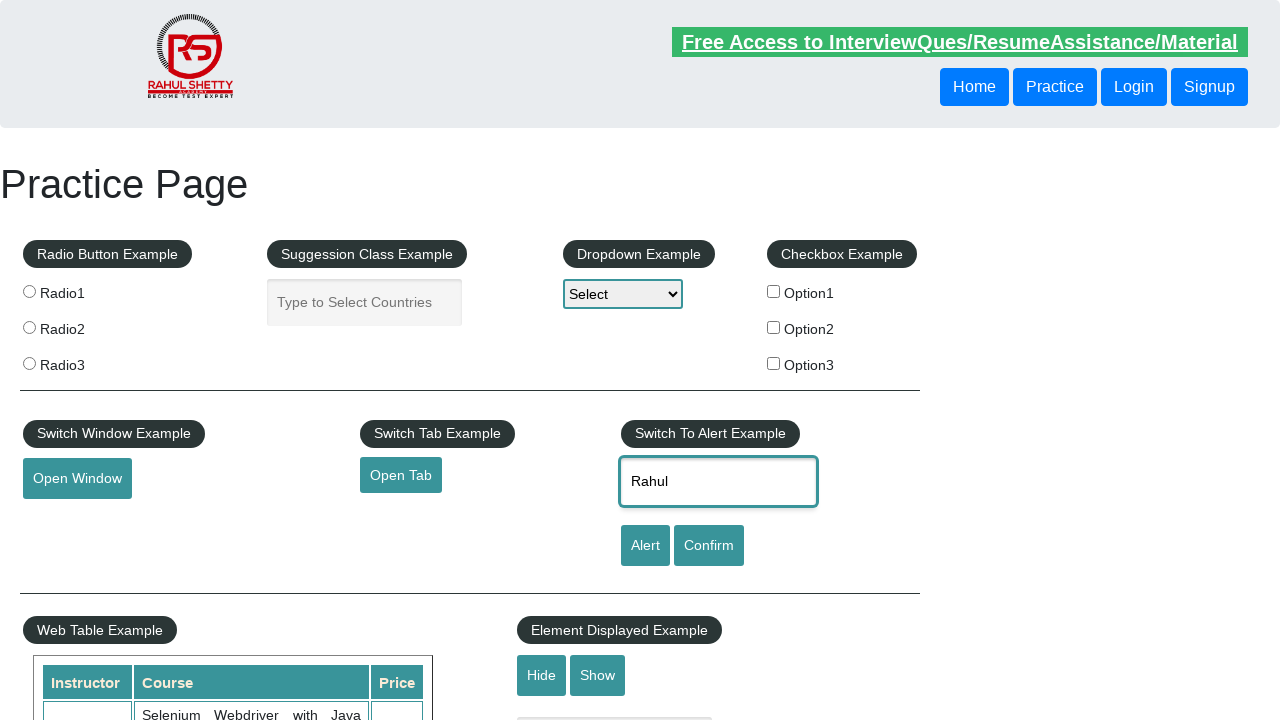

Set up dialog handler to accept alert
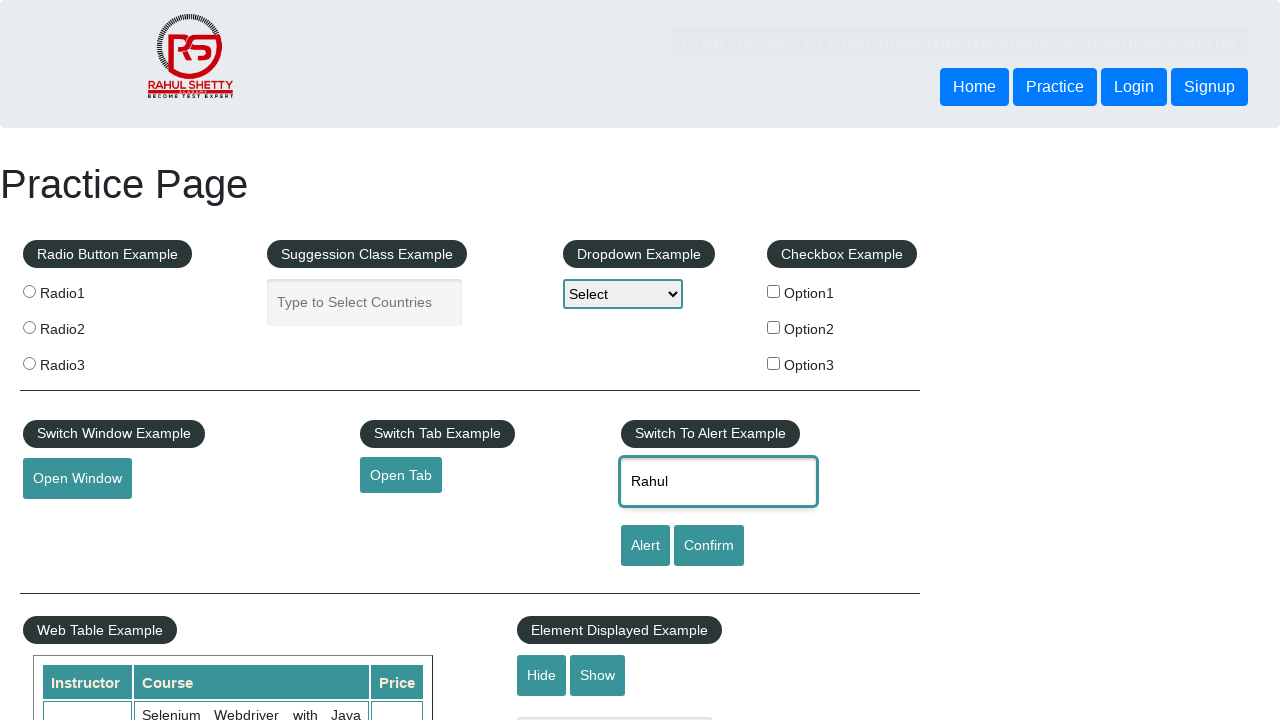

Clicked alert button and accepted the alert dialog at (645, 546) on #alertbtn
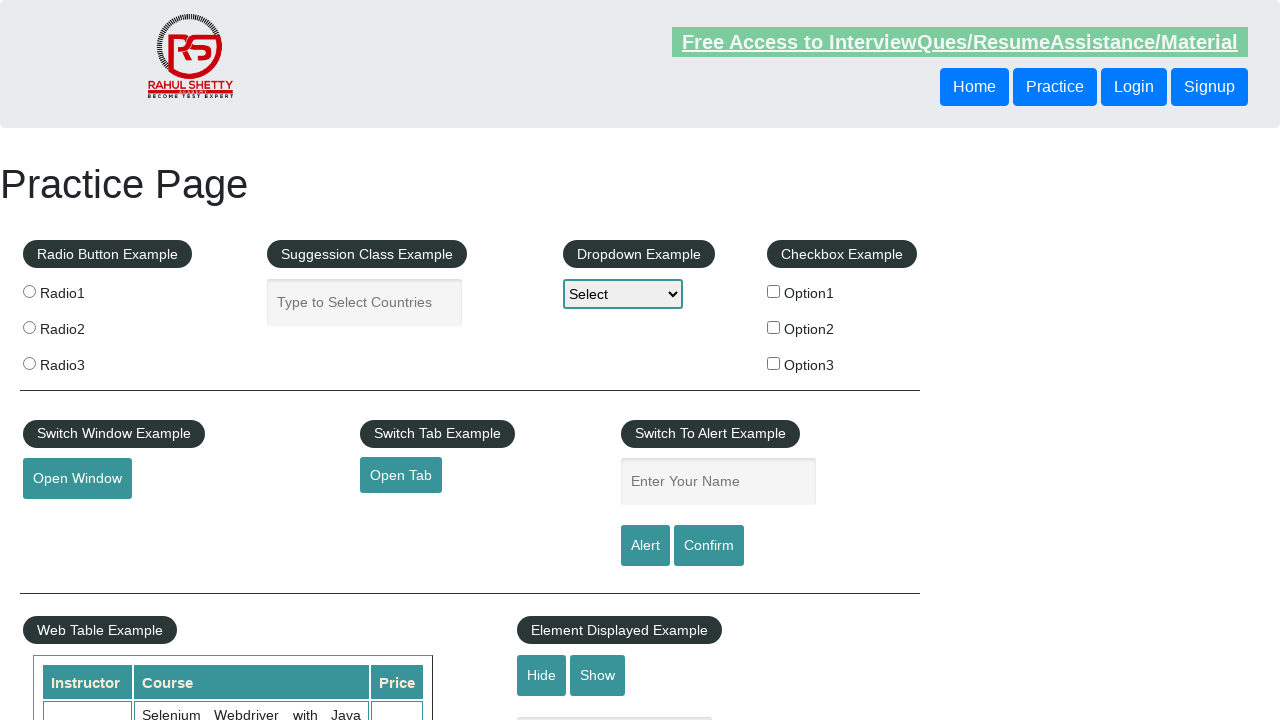

Set up dialog handler to dismiss confirm dialog
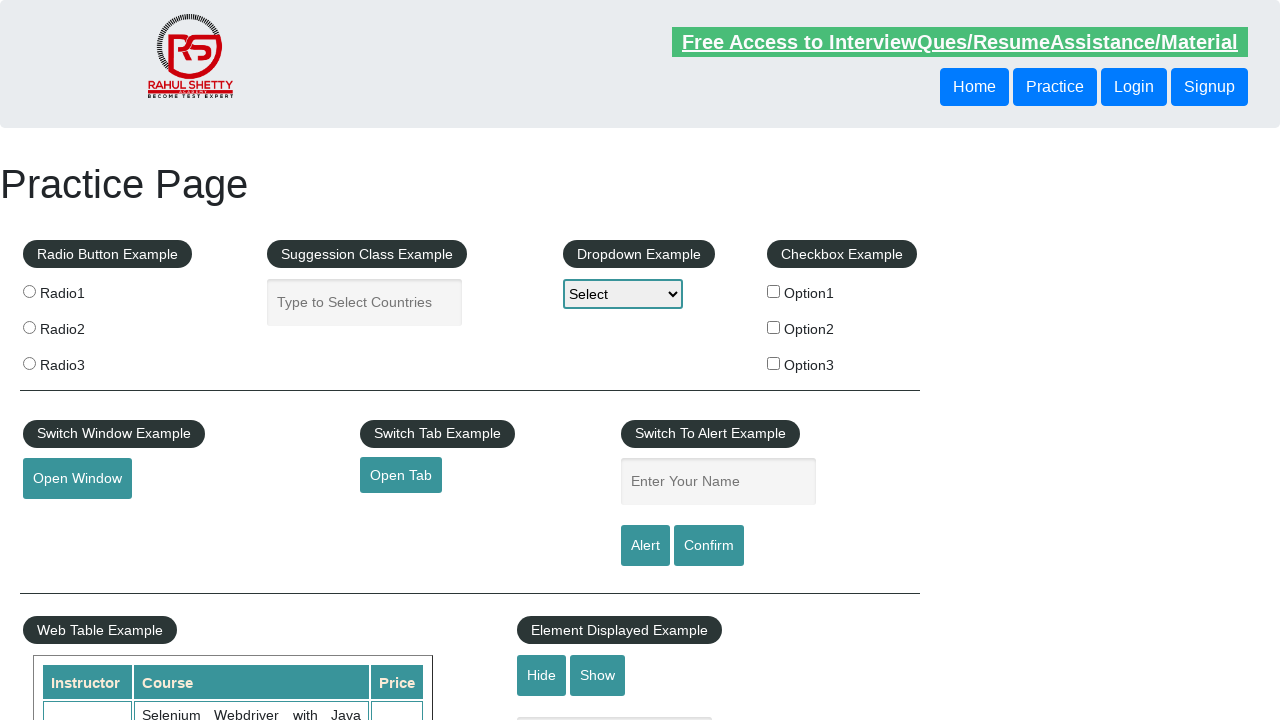

Clicked confirm button and dismissed the confirm dialog at (709, 546) on #confirmbtn
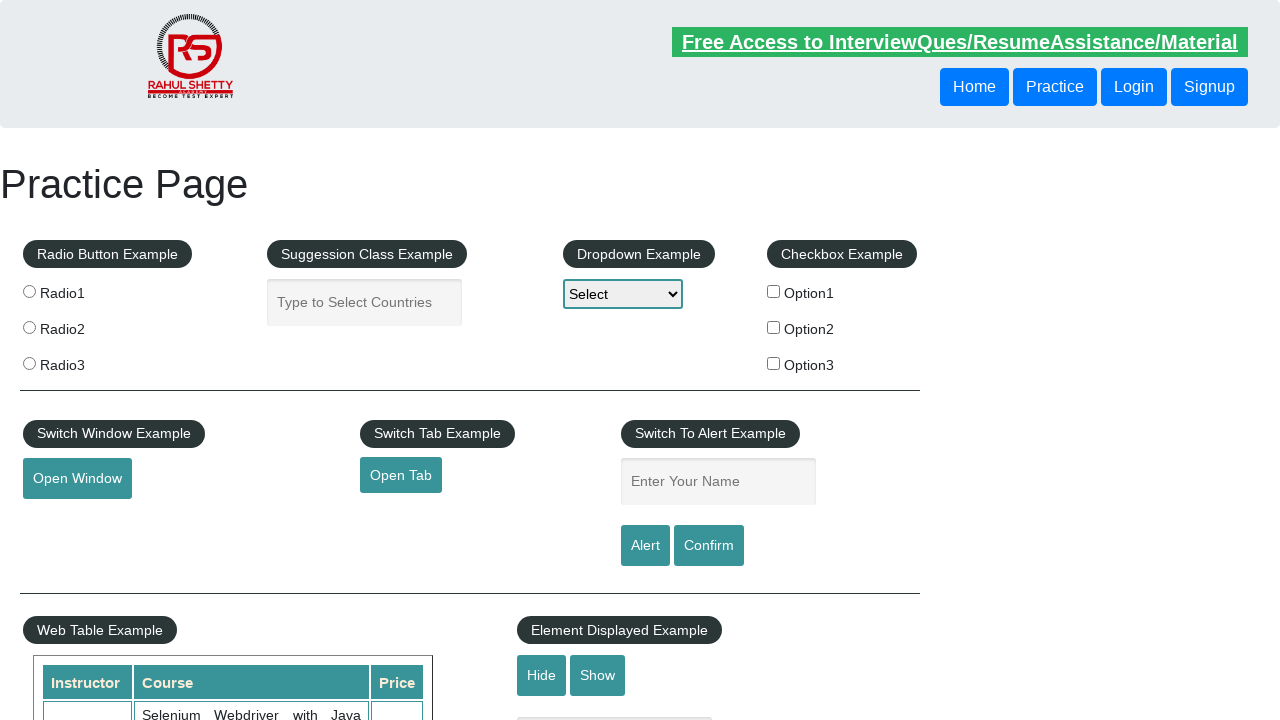

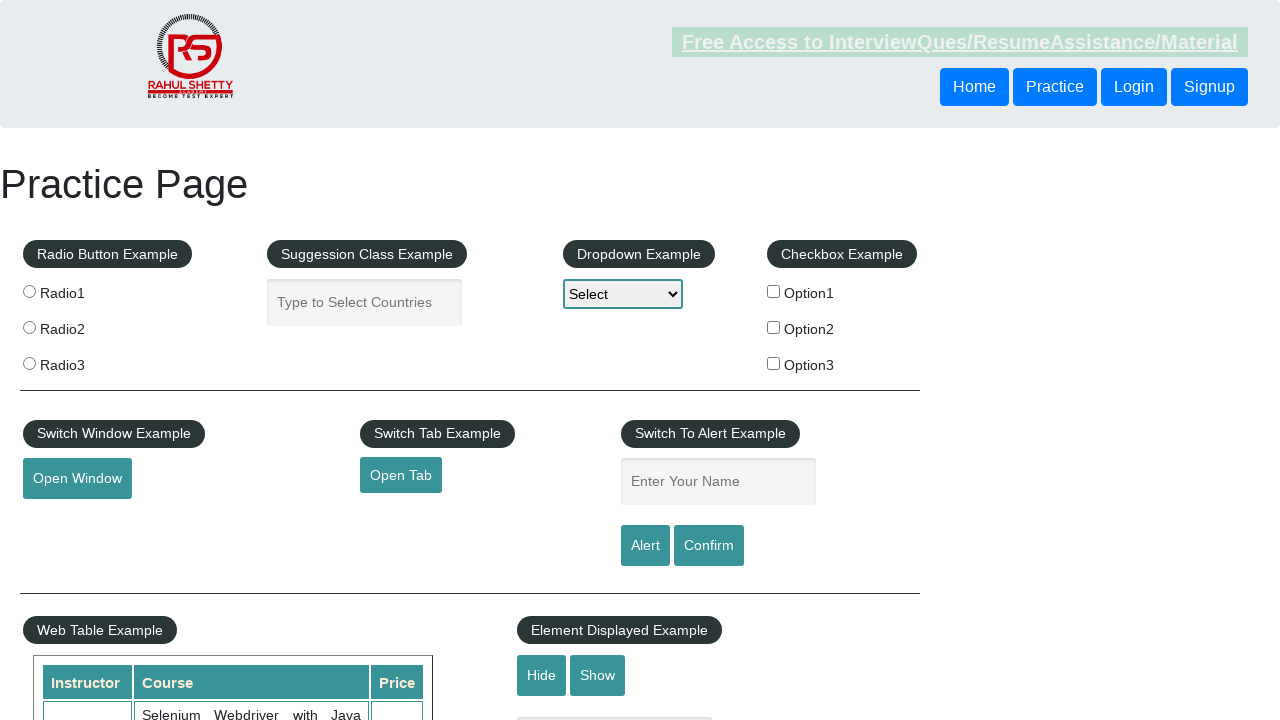